Tests the TodoMVC application by navigating to the Polymer implementation, adding two todo items, and then editing the second item

Starting URL: http://todomvc.com/

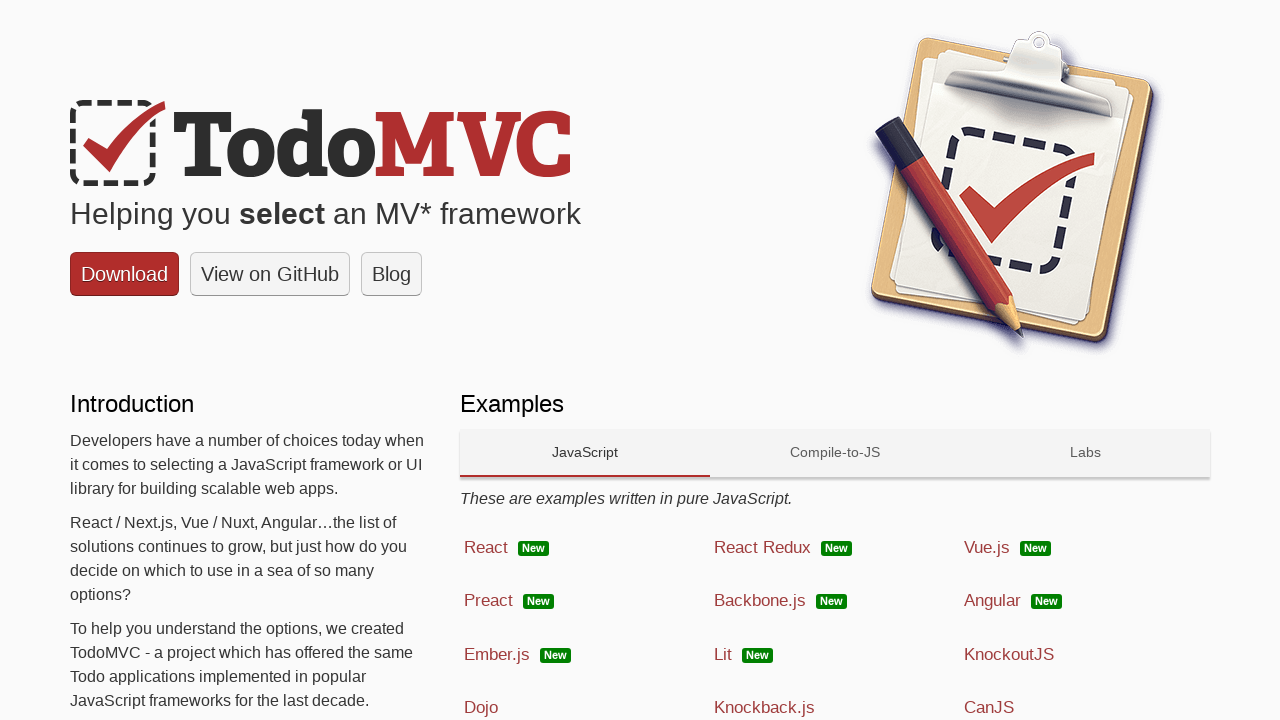

Clicked on JavaScript tab at (250, 465) on text=JavaScript
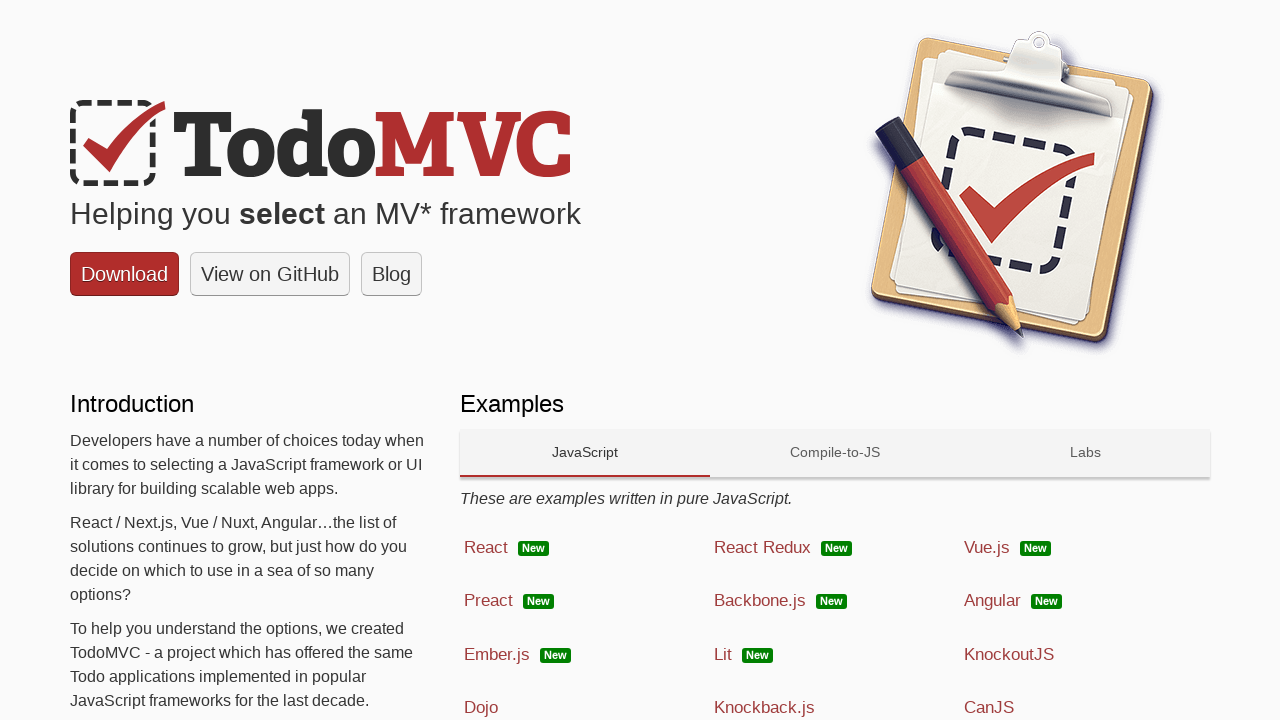

Clicked on Polymer link to navigate to Polymer implementation at (495, 360) on text=Polymer
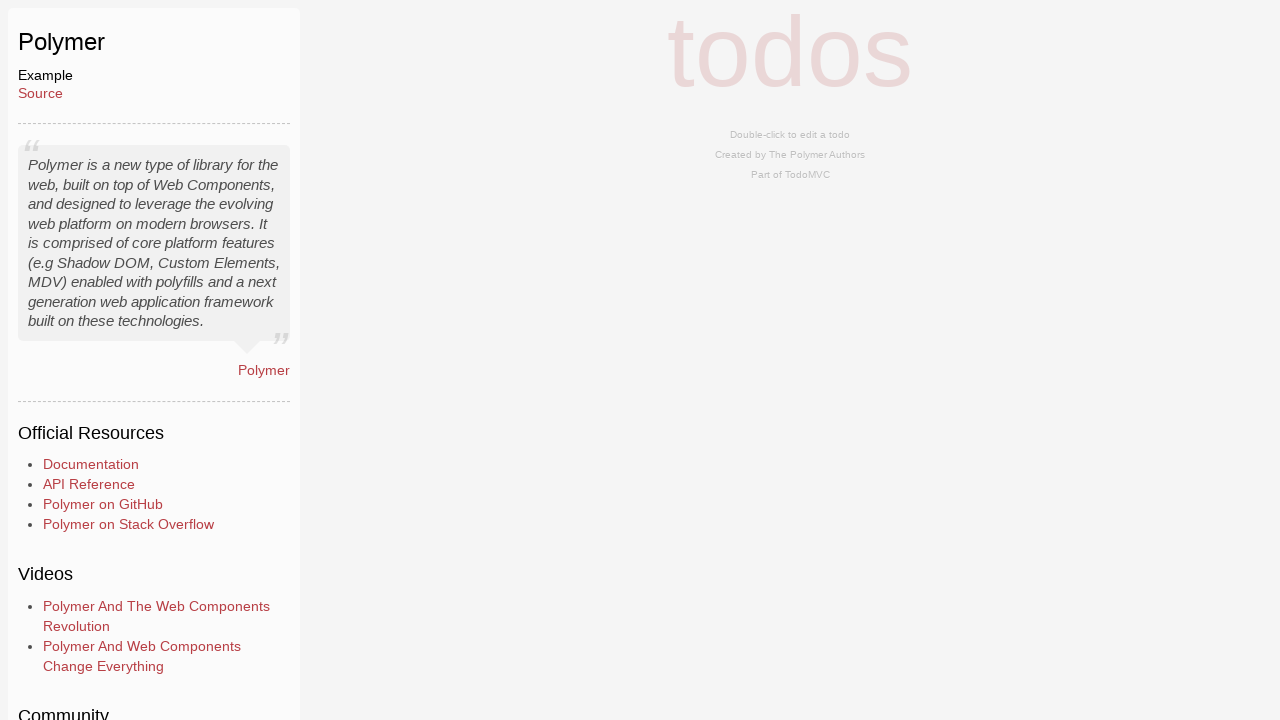

Todo input field loaded and is available
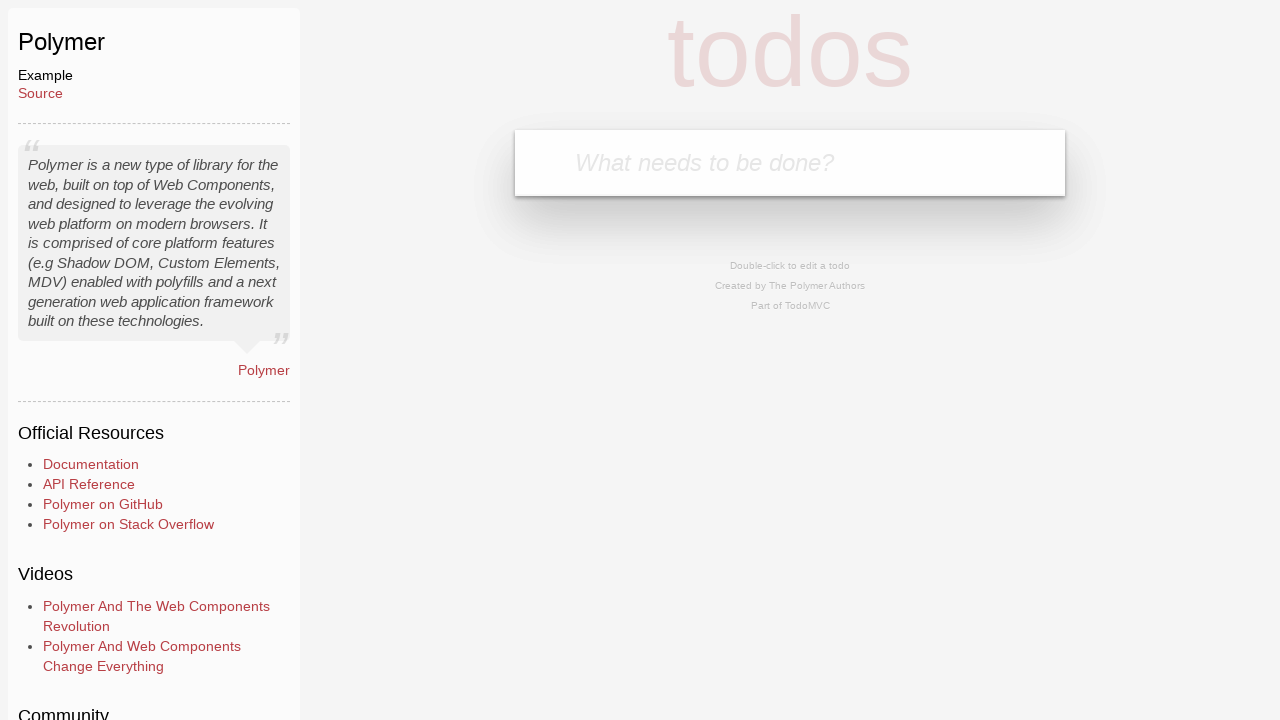

Filled todo input with 'Lion' on .new-todo
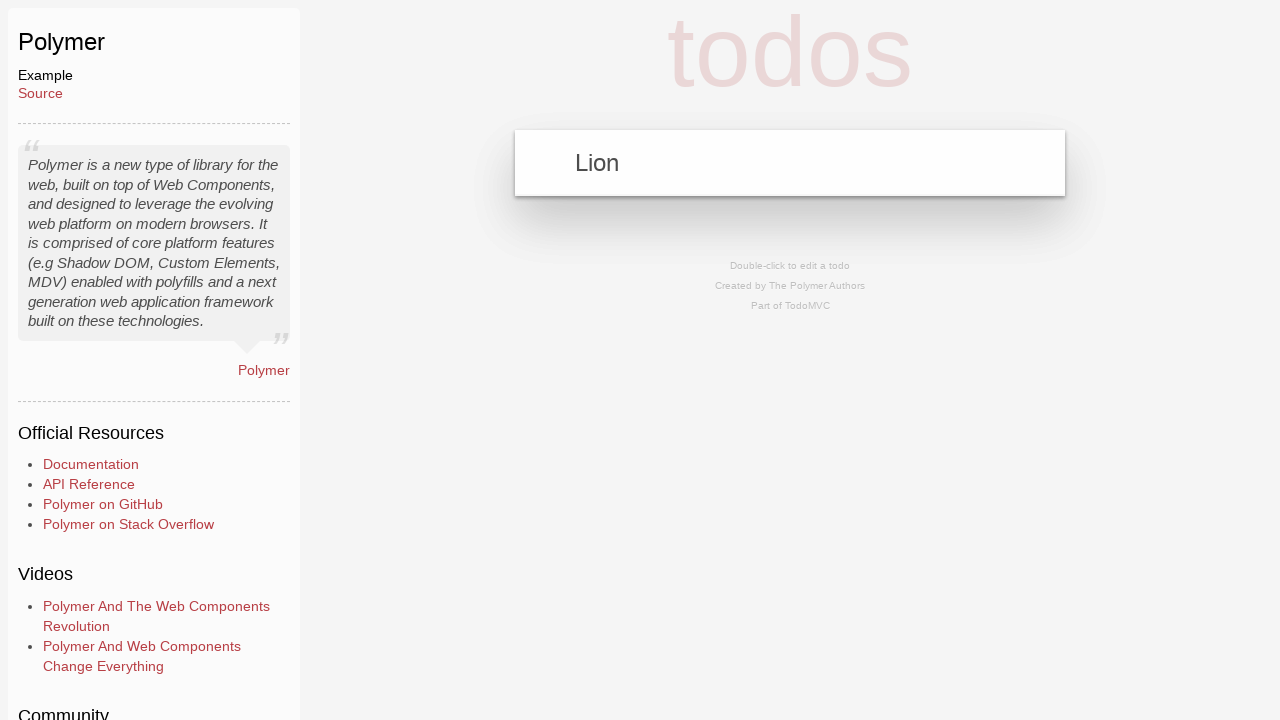

Pressed Enter to add first todo item 'Lion' on .new-todo
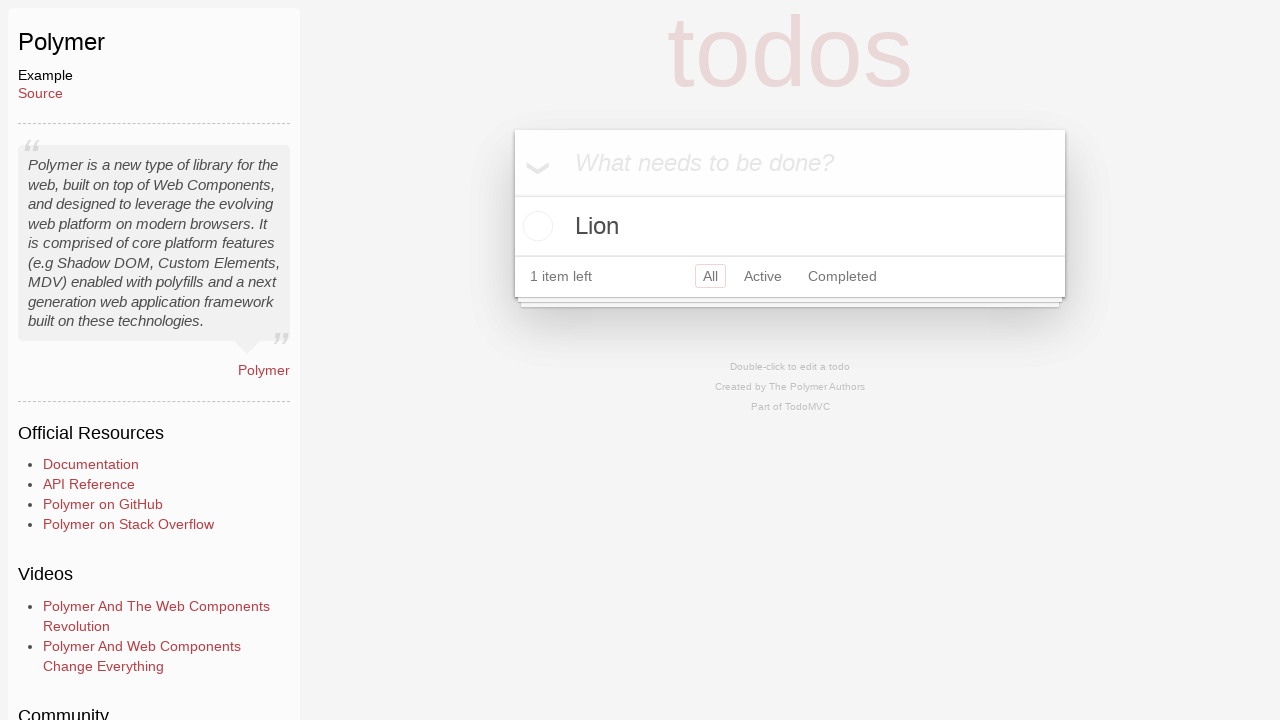

Filled todo input with 'Tiger' on .new-todo
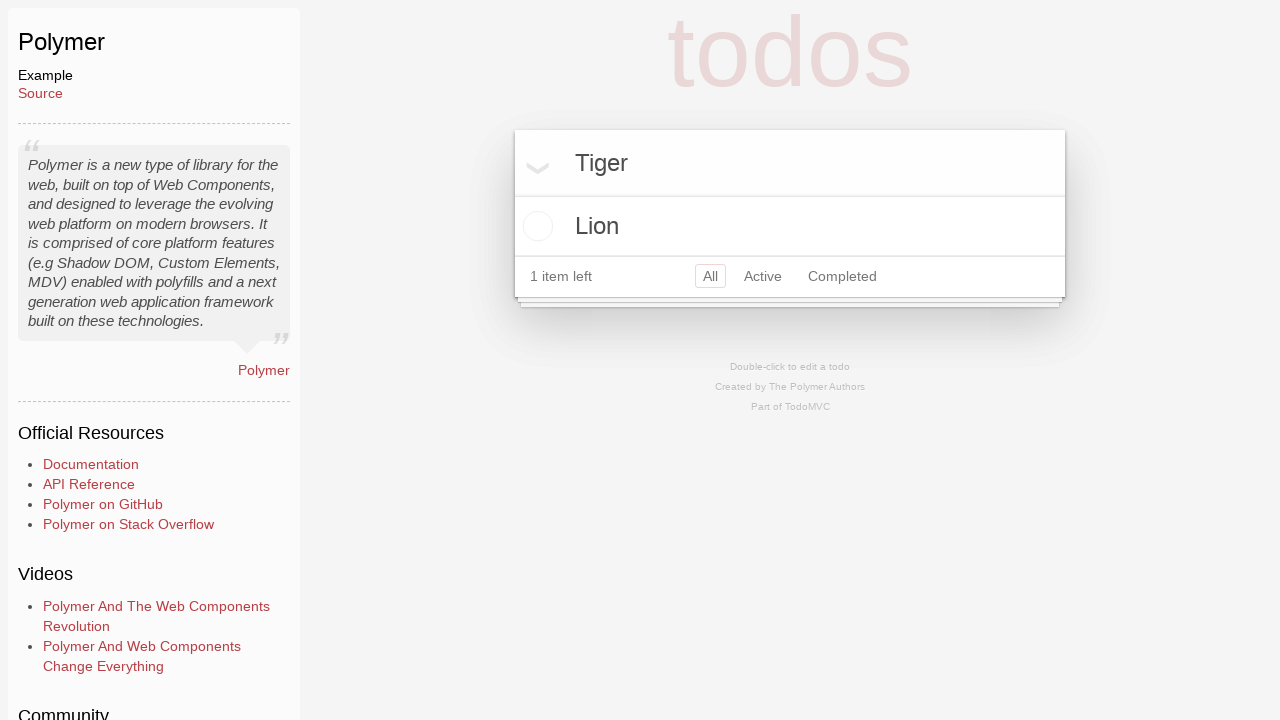

Pressed Enter to add second todo item 'Tiger' on .new-todo
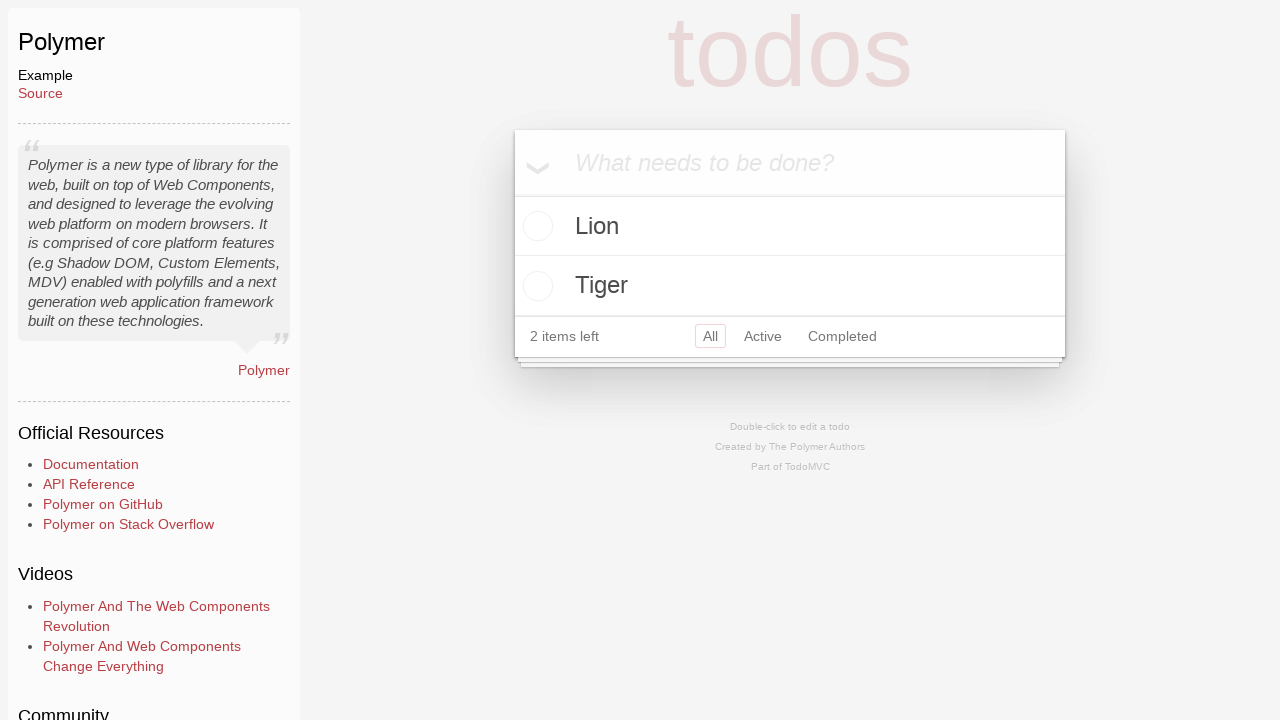

Double-clicked on the second todo item to enter edit mode at (790, 286) on li:nth-child(2) label
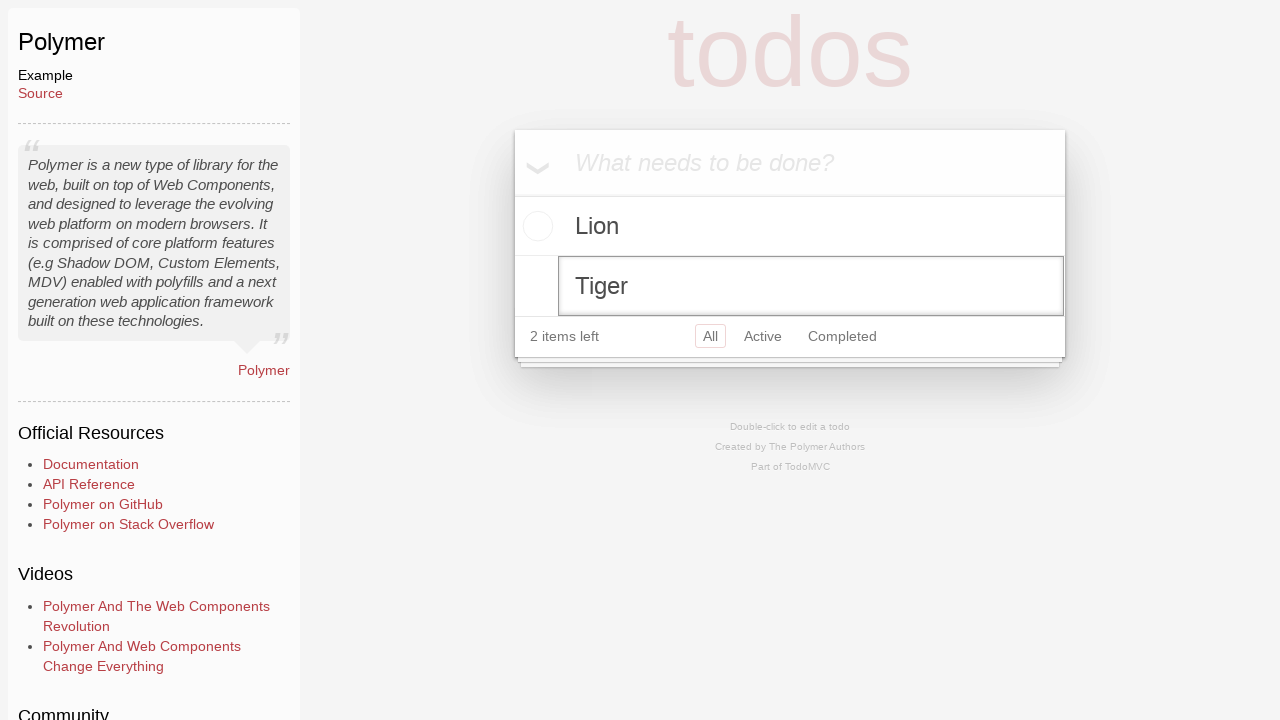

Filled edit field with 'Elephant' on li:nth-child(2) .edit
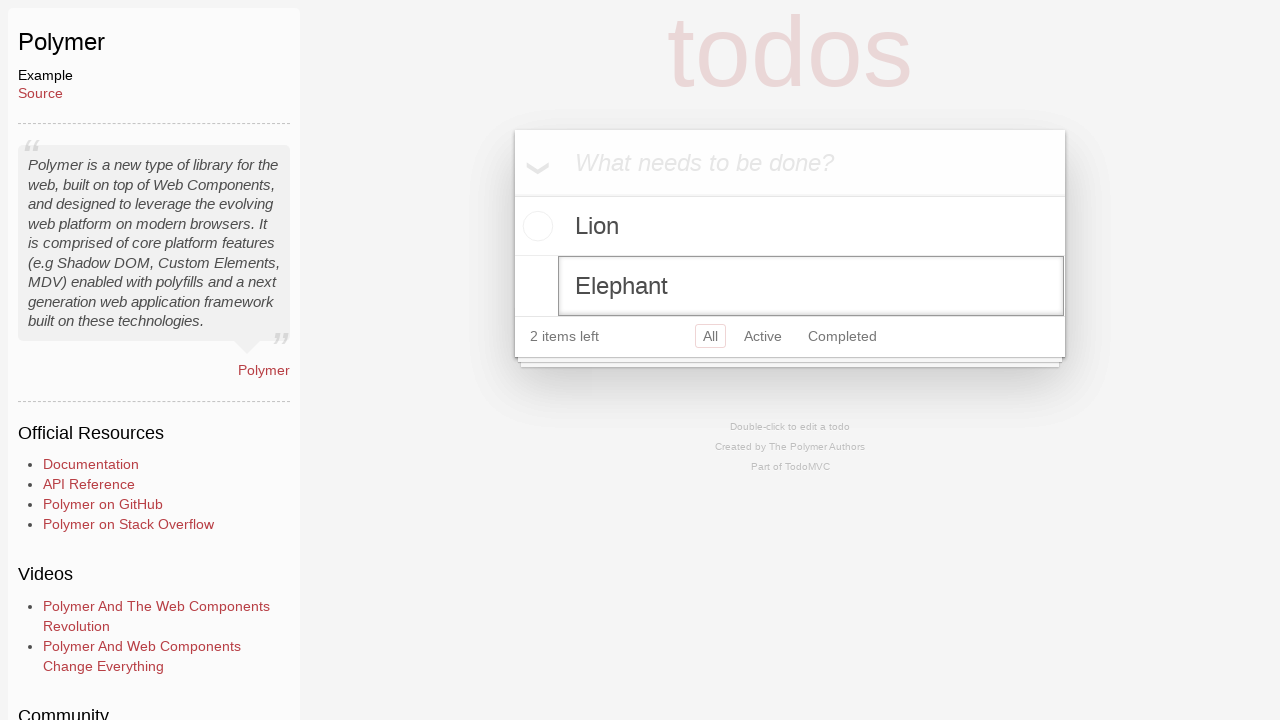

Pressed Enter to confirm edit and changed second todo item from 'Tiger' to 'Elephant' on li:nth-child(2) .edit
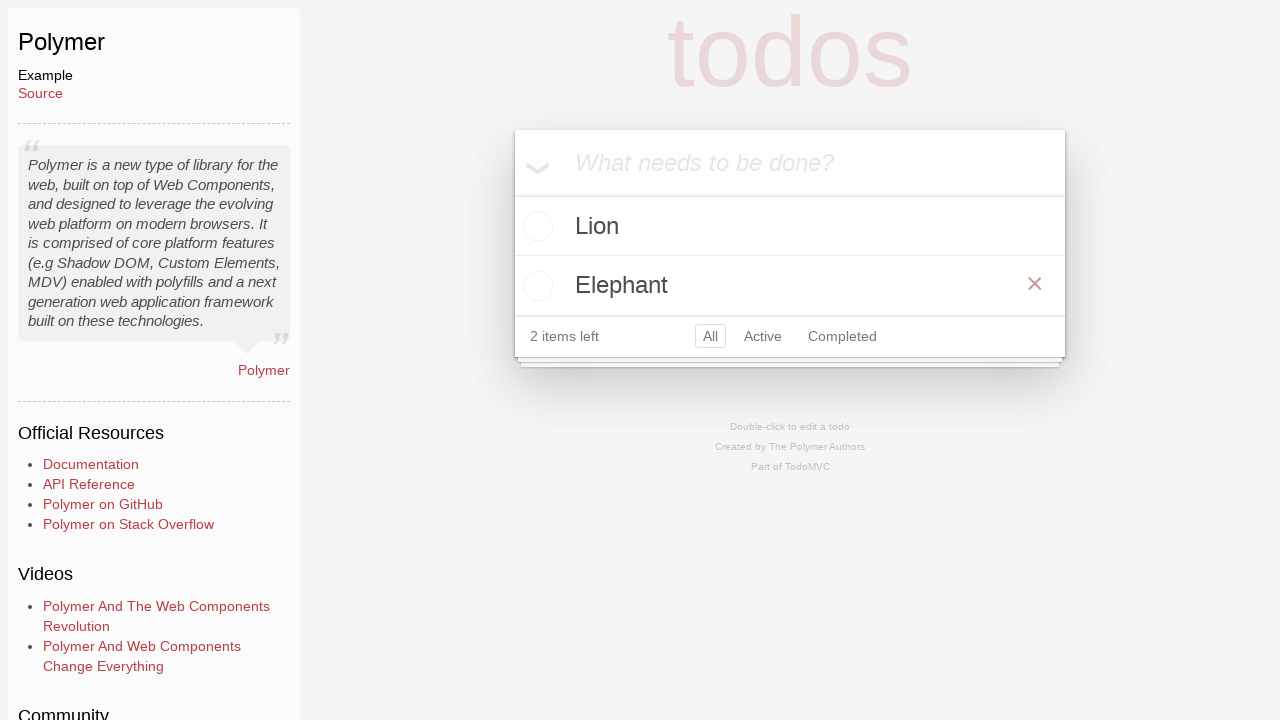

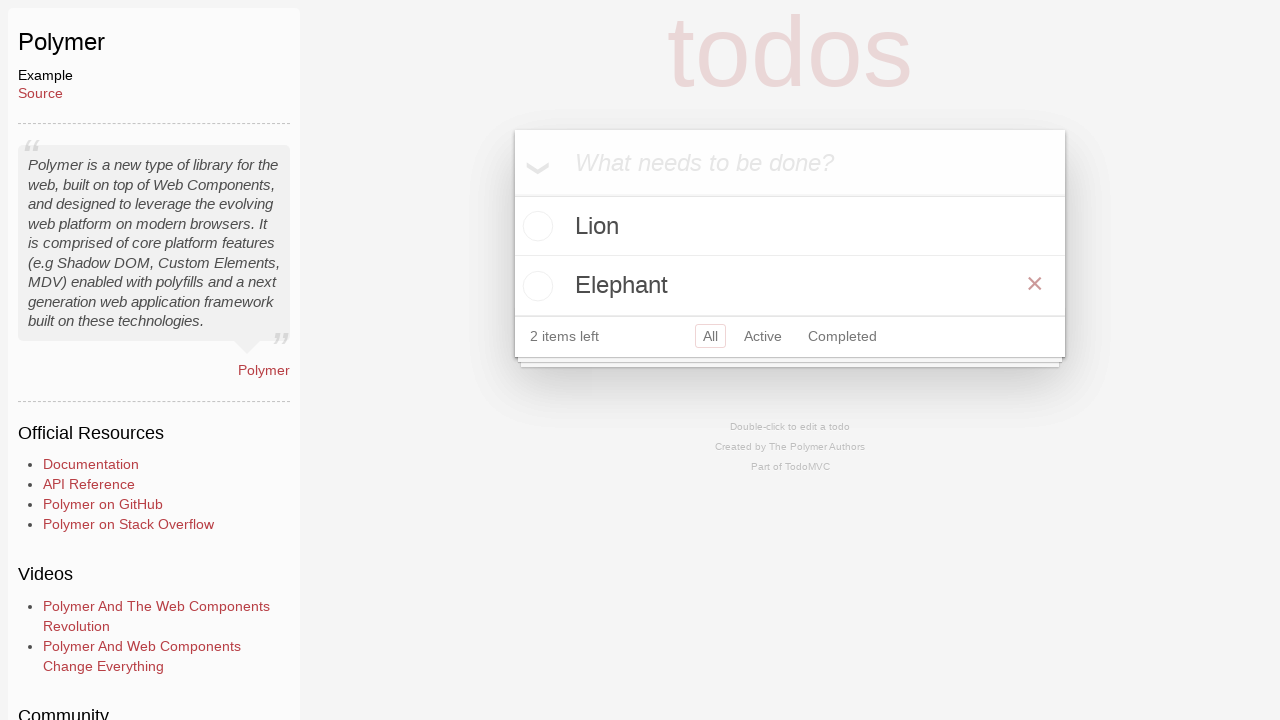